Tests keyboard key presses by sending Space and Left arrow keys to an input element and verifying the displayed result text confirms which key was pressed.

Starting URL: http://the-internet.herokuapp.com/key_presses

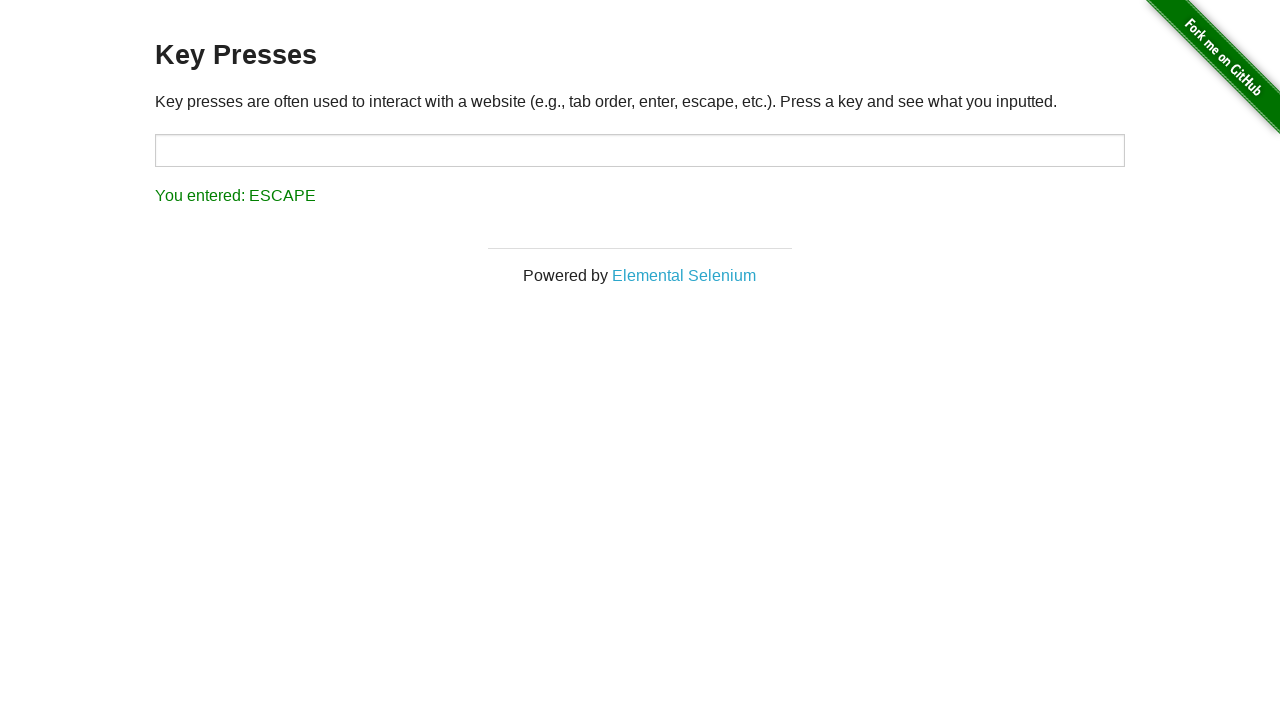

Pressed Space key on target element on #target
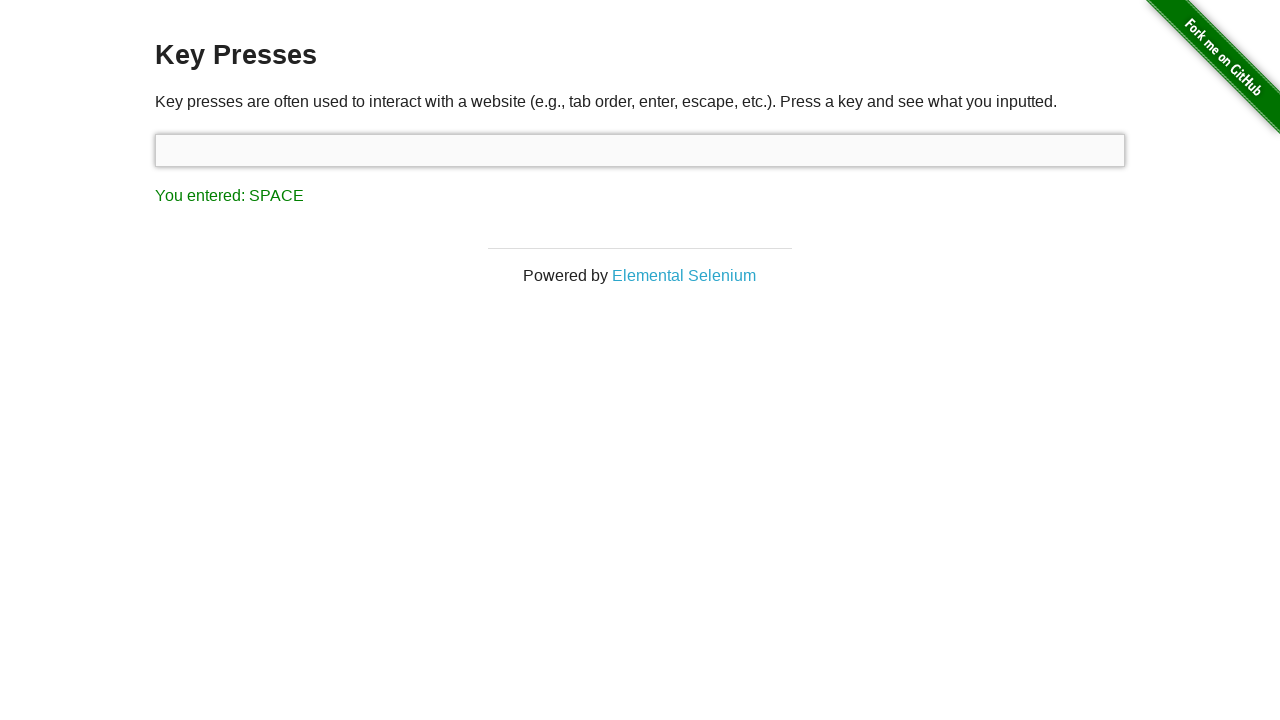

Retrieved result text after Space key press
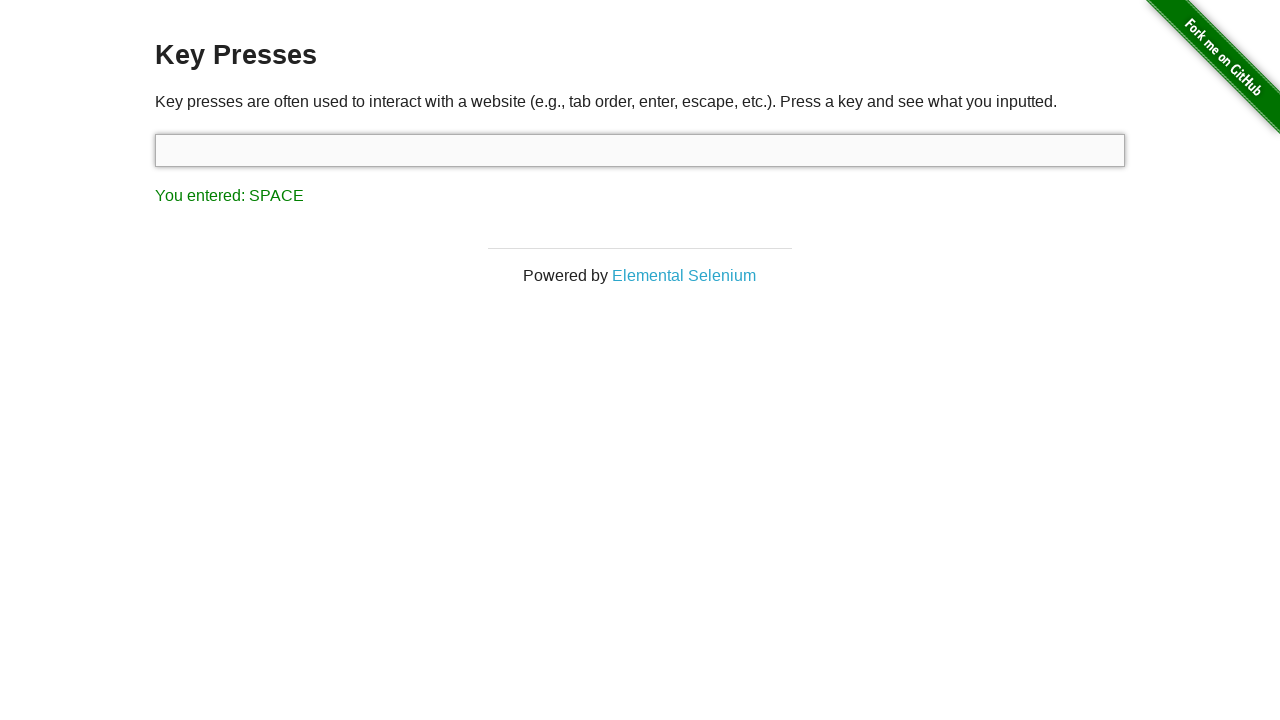

Verified that Space key was correctly registered in result text
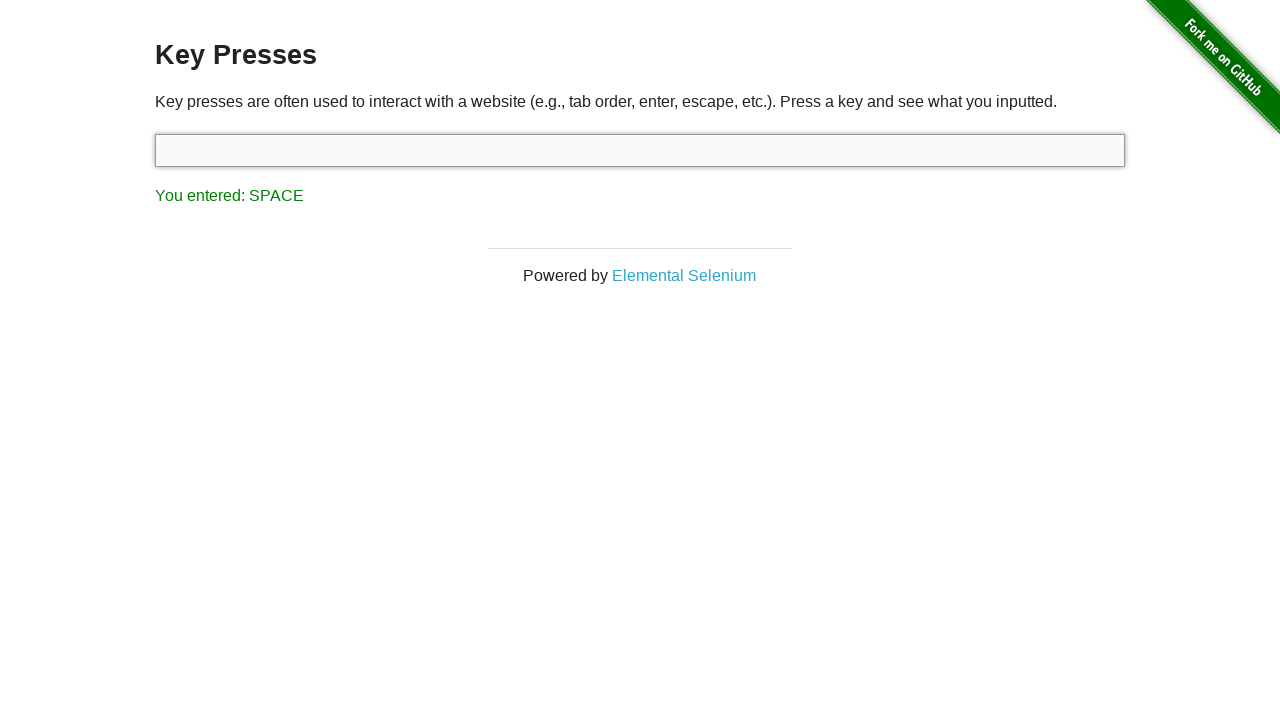

Pressed Left arrow key on target element on #target
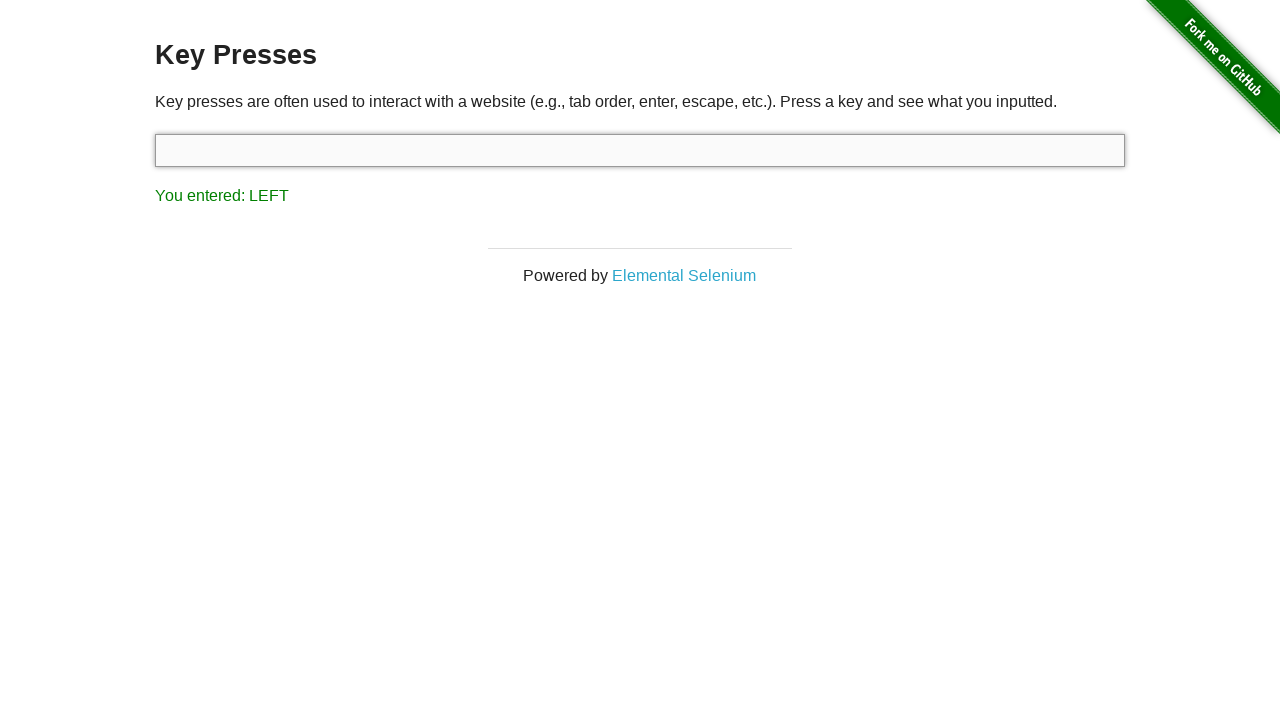

Retrieved result text after Left arrow key press
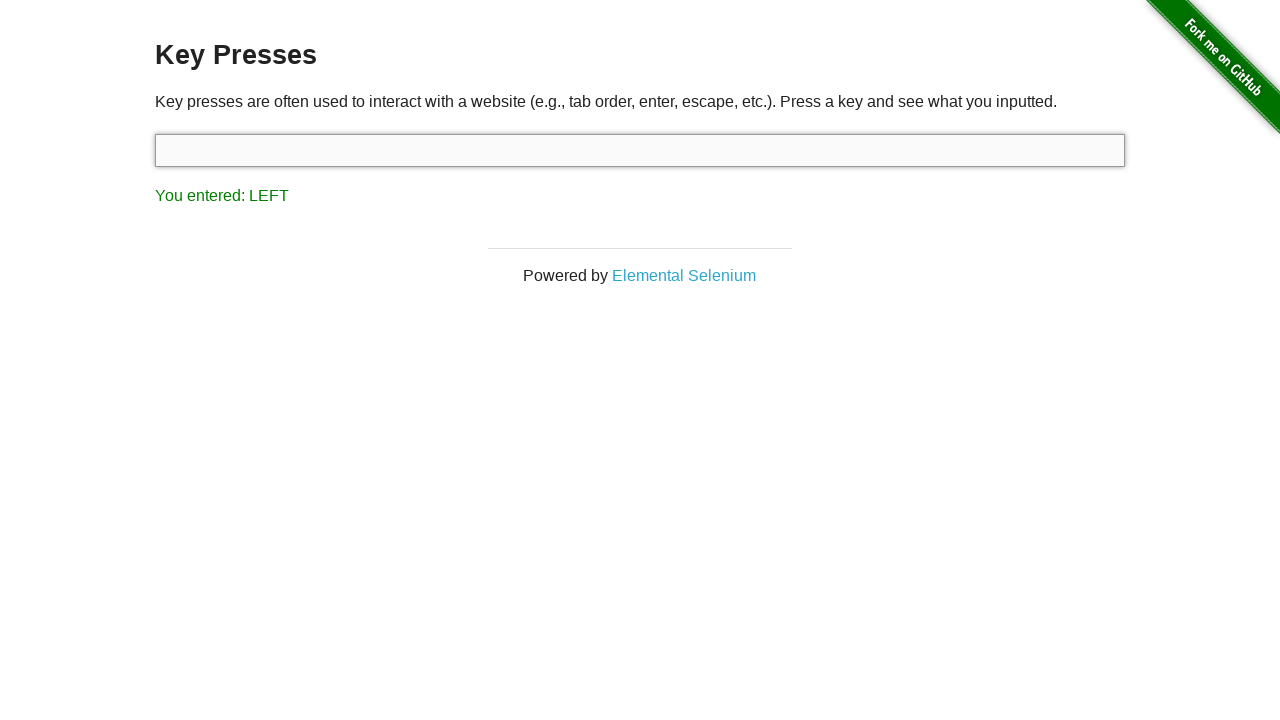

Verified that Left arrow key was correctly registered in result text
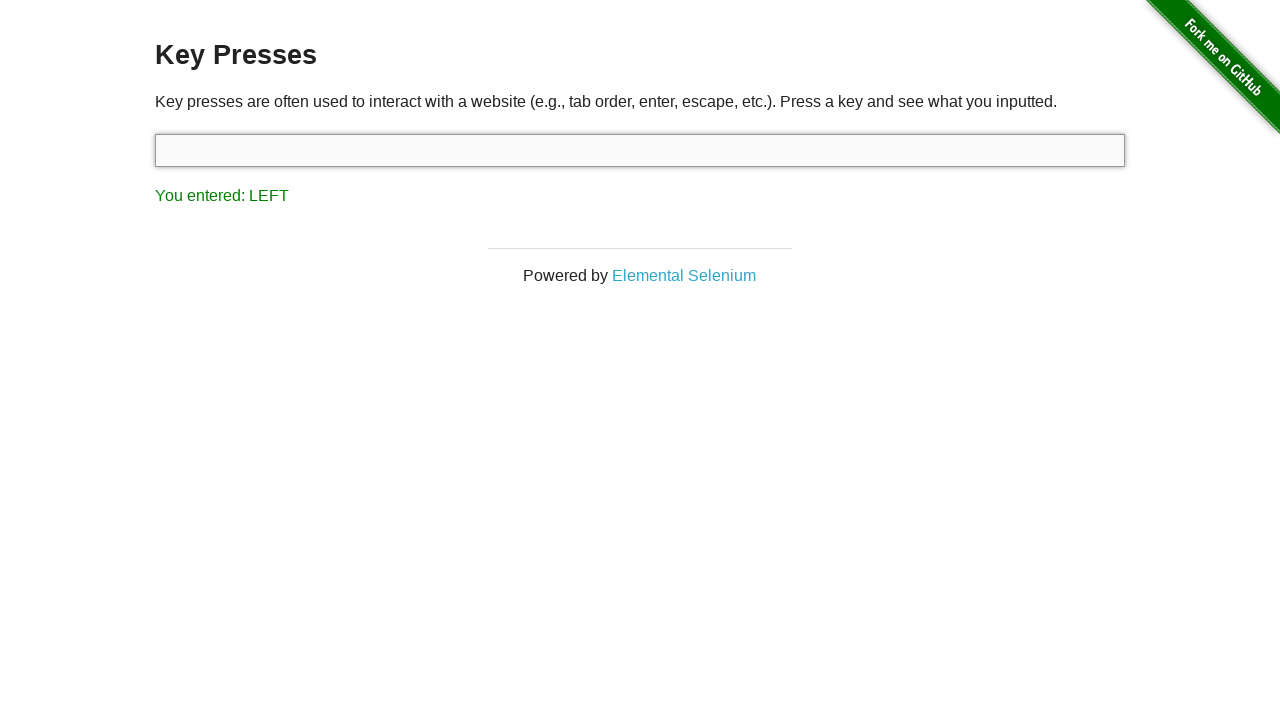

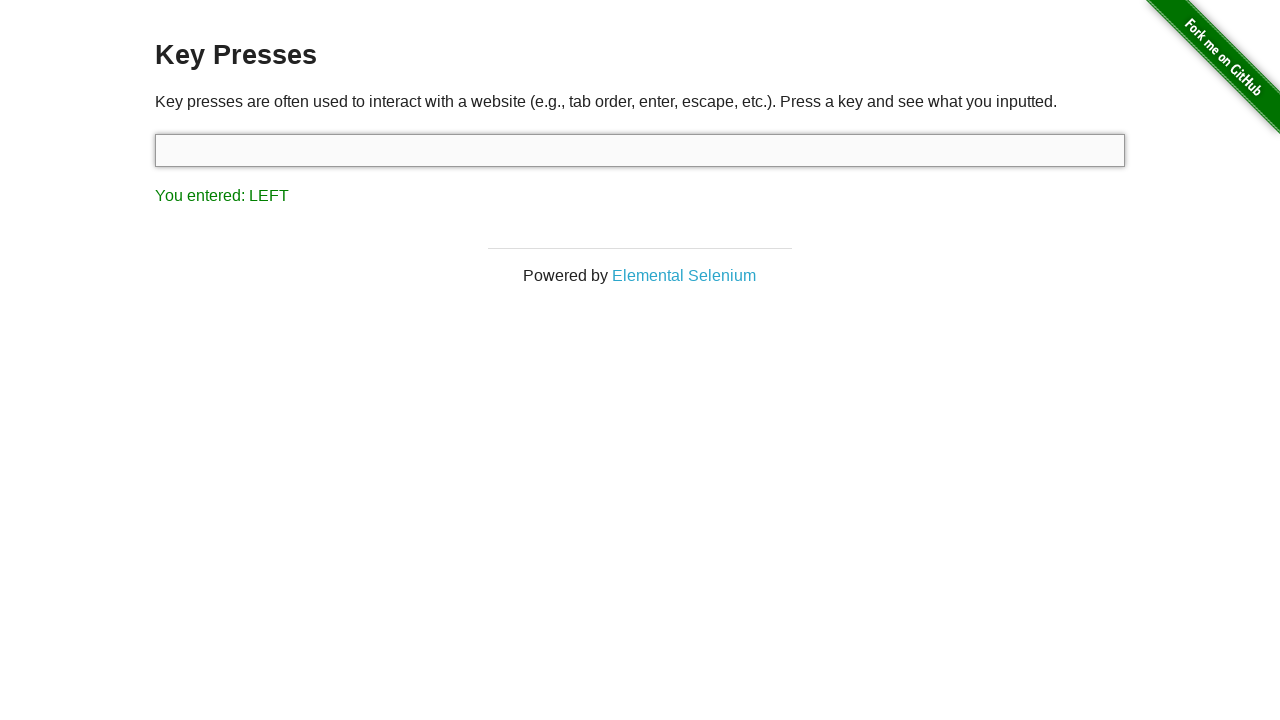